Tests that the clear completed button is not visible when no todos are completed

Starting URL: https://todomvc.com/examples/react/dist/

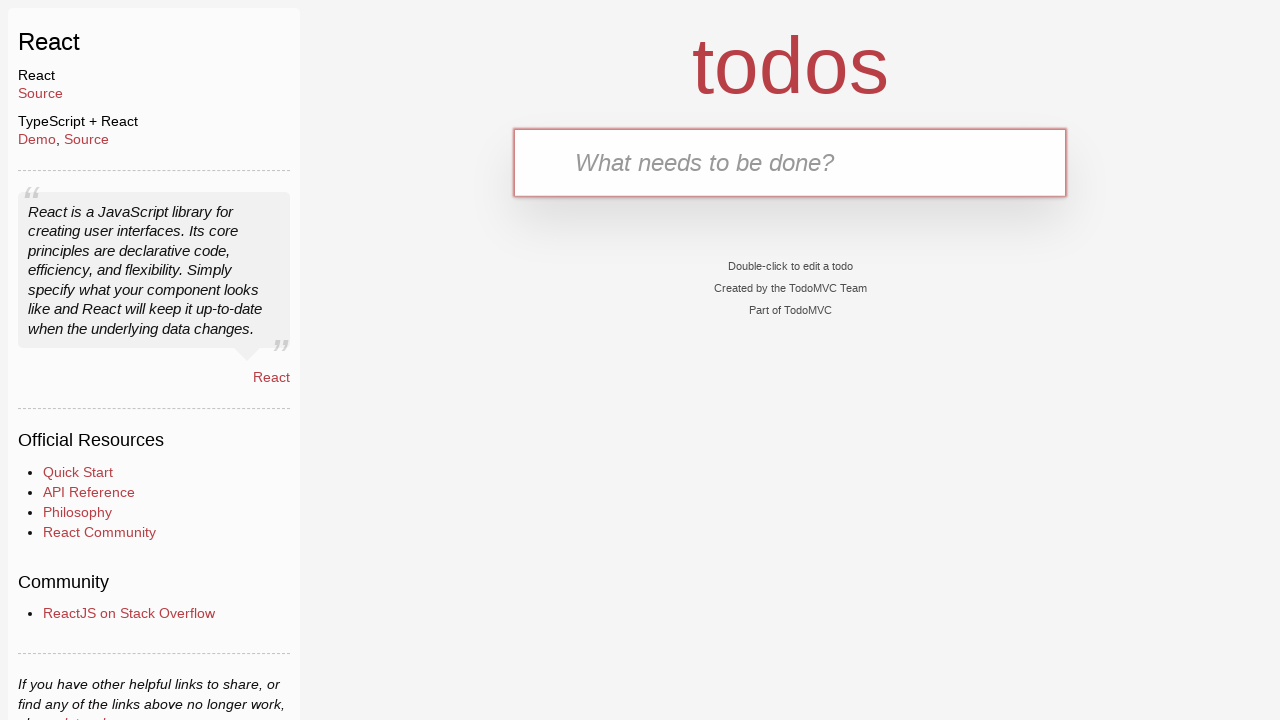

Filled text input with 'Active task' on internal:testid=[data-testid="text-input"s]
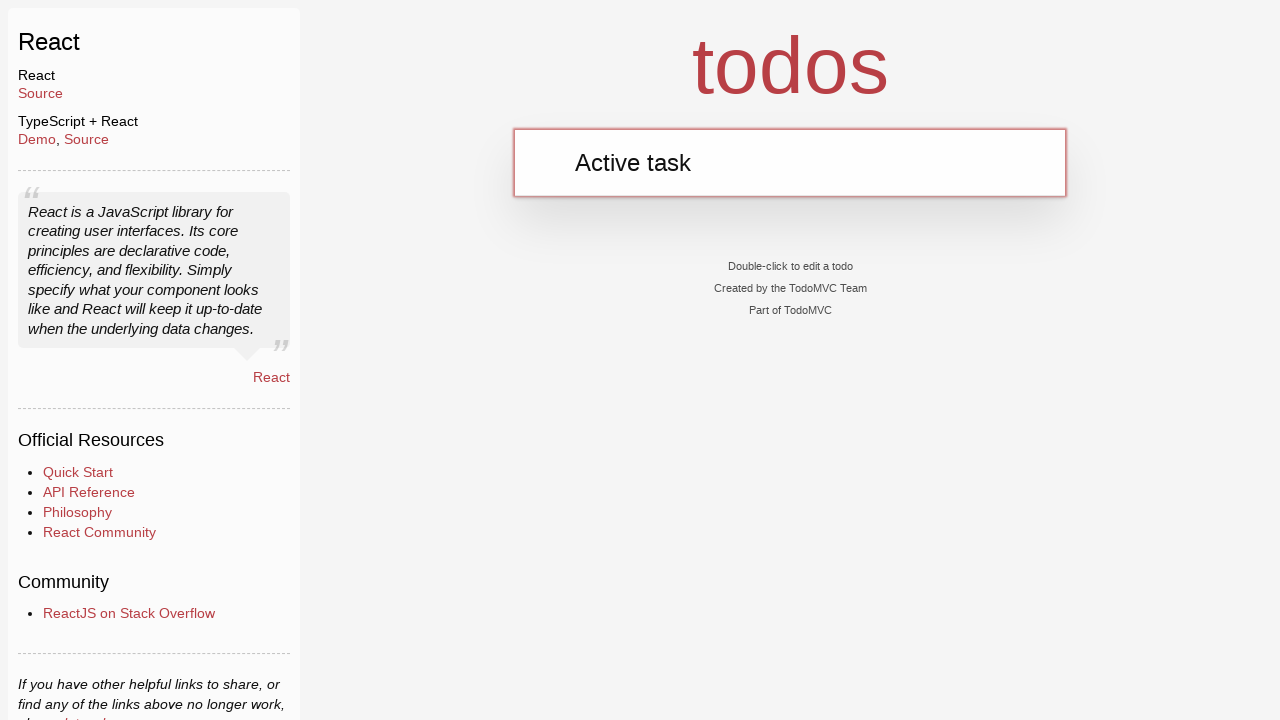

Pressed Enter to add the active task on internal:testid=[data-testid="text-input"s]
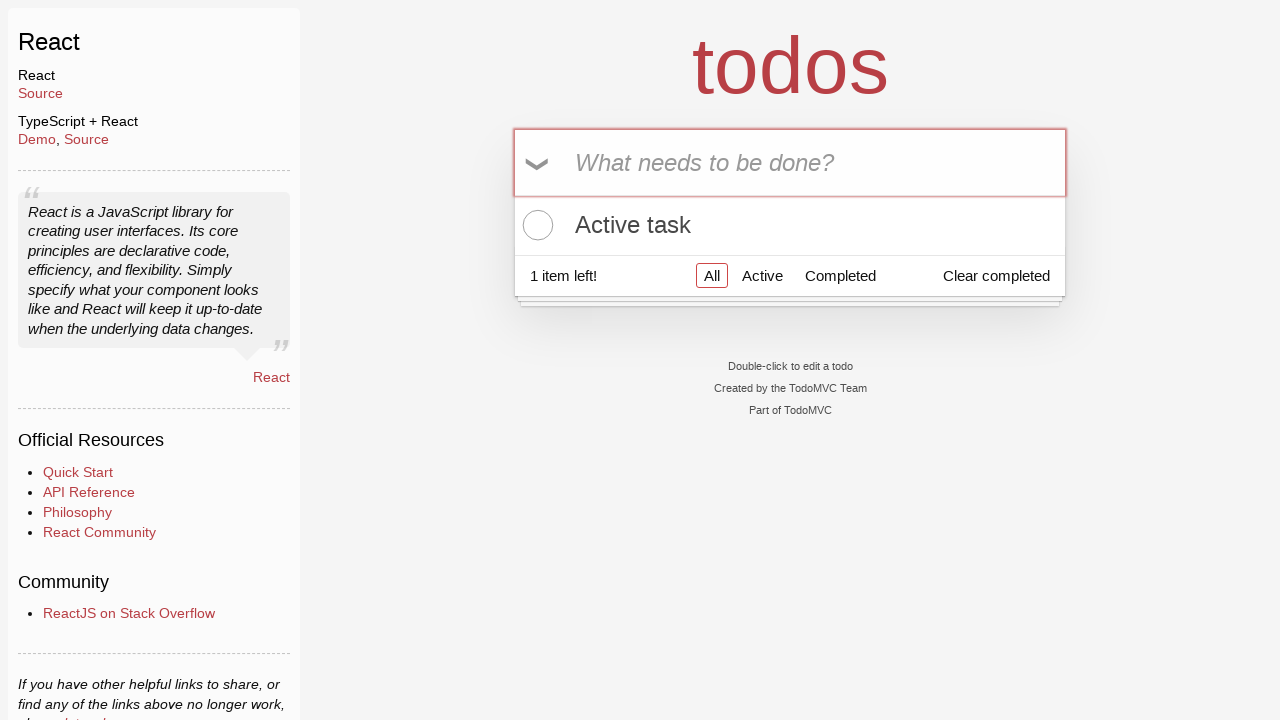

Waited 500ms for UI to stabilize
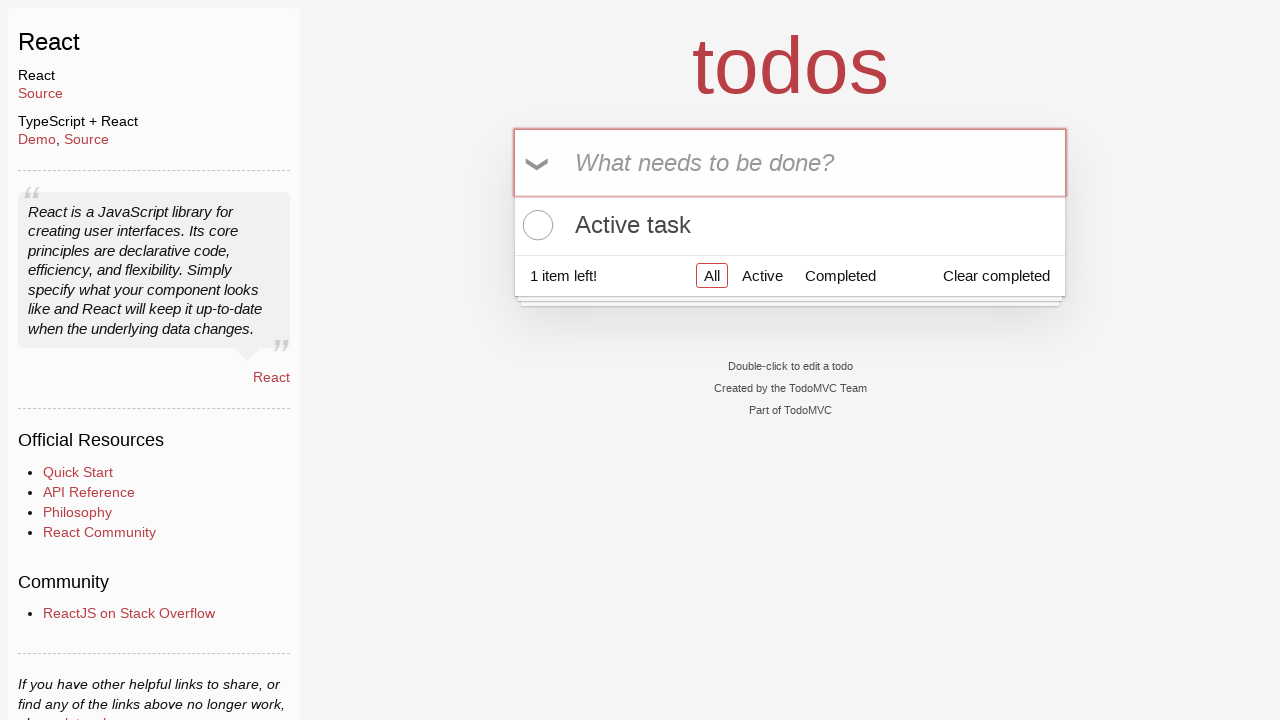

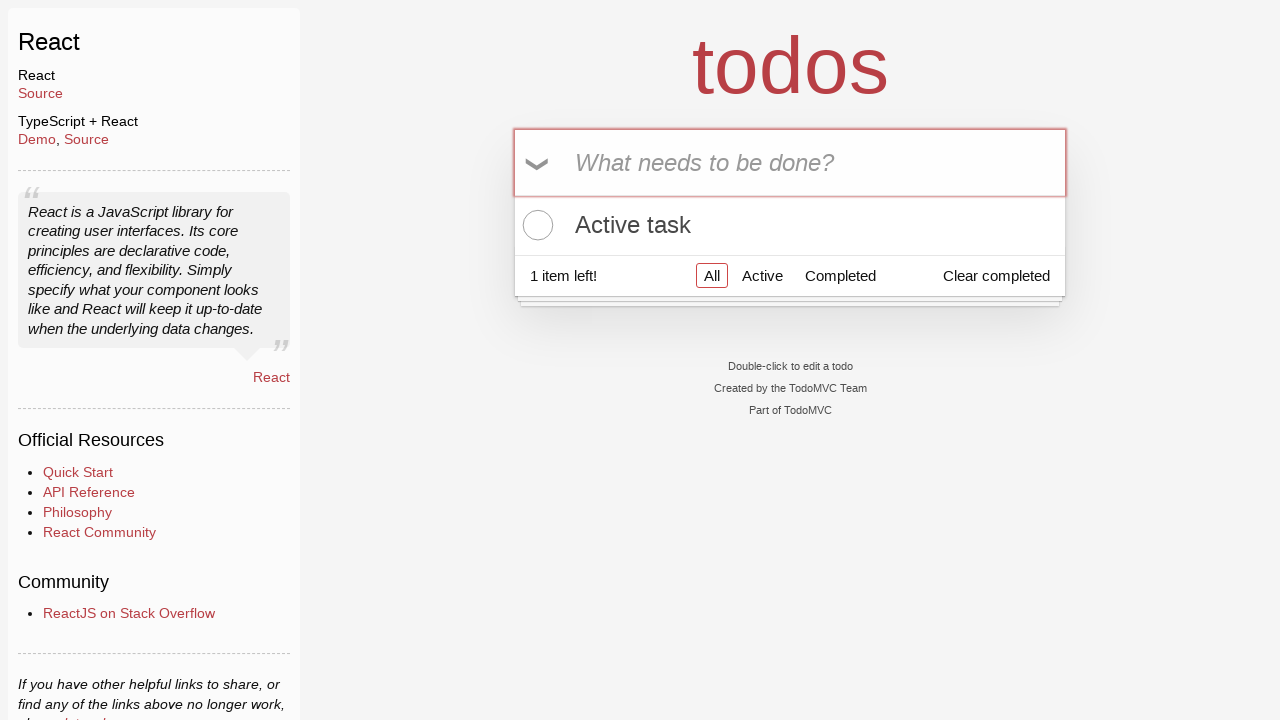